Tests context menu functionality by navigating to the Context Menu page and performing a right-click action on a specific element

Starting URL: https://the-internet.herokuapp.com/

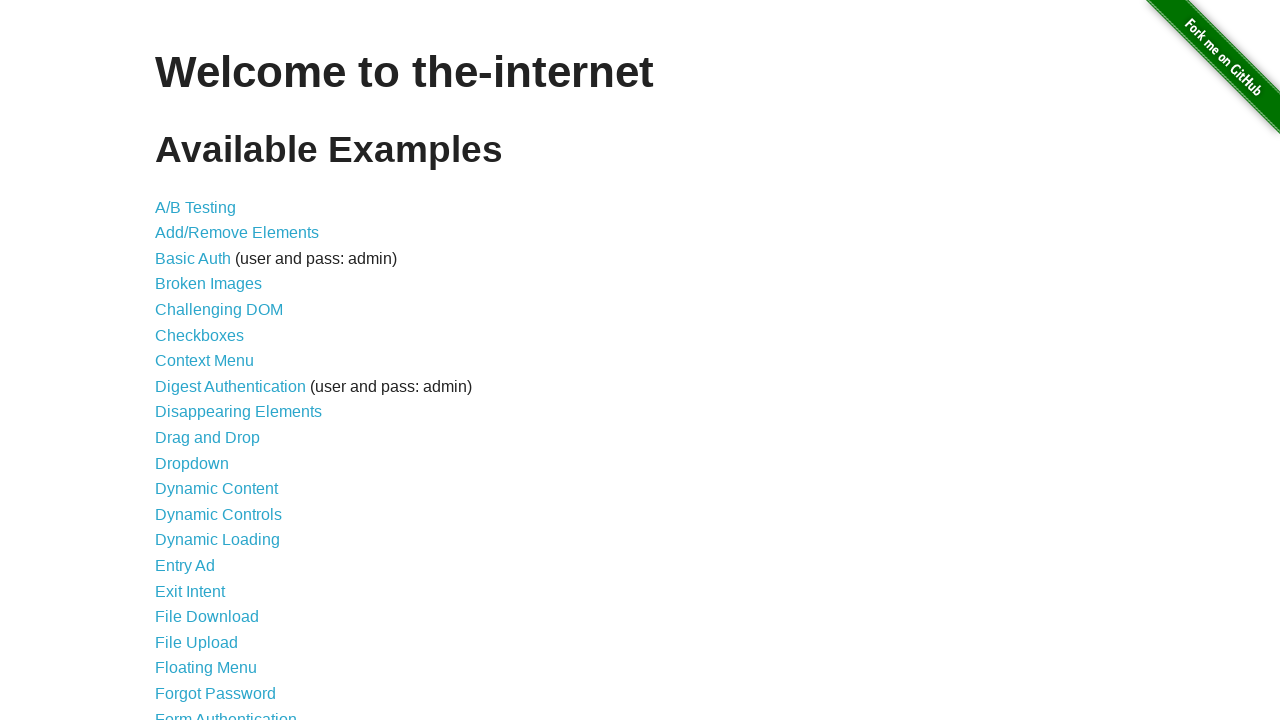

Navigated to the-internet.herokuapp.com homepage
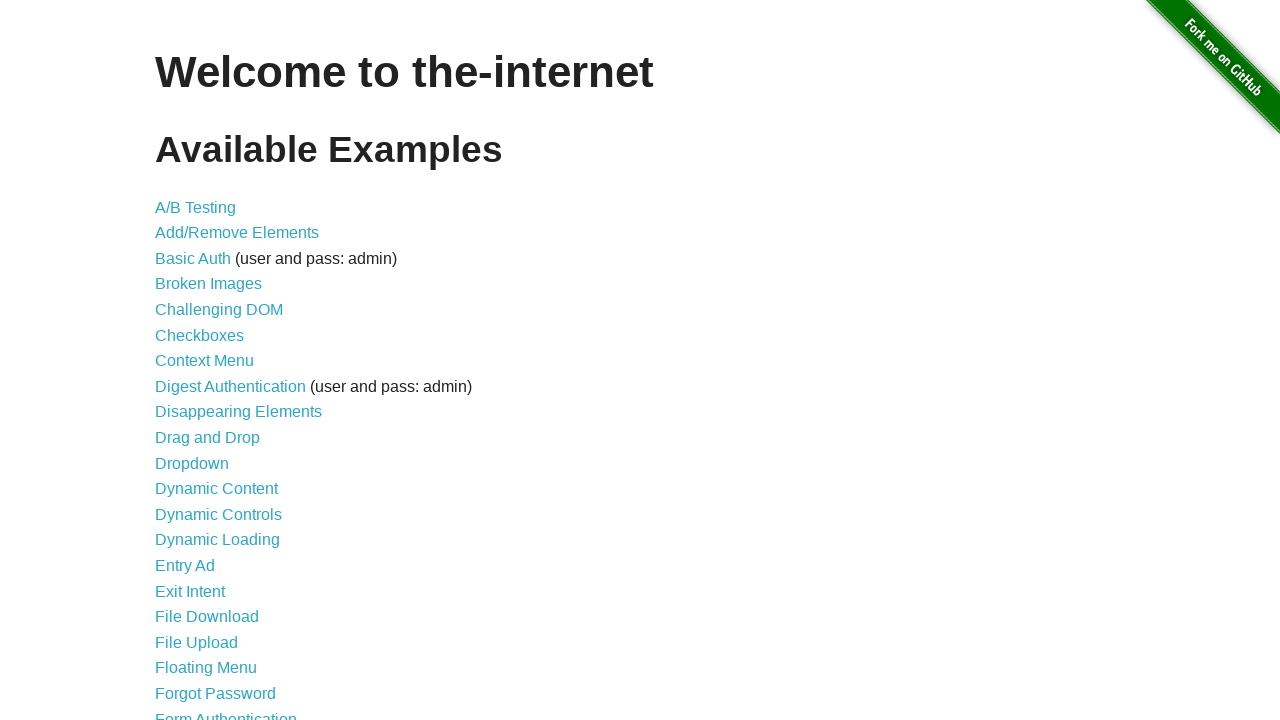

Clicked on Context Menu link to navigate to context menu page at (204, 361) on text=Context Menu
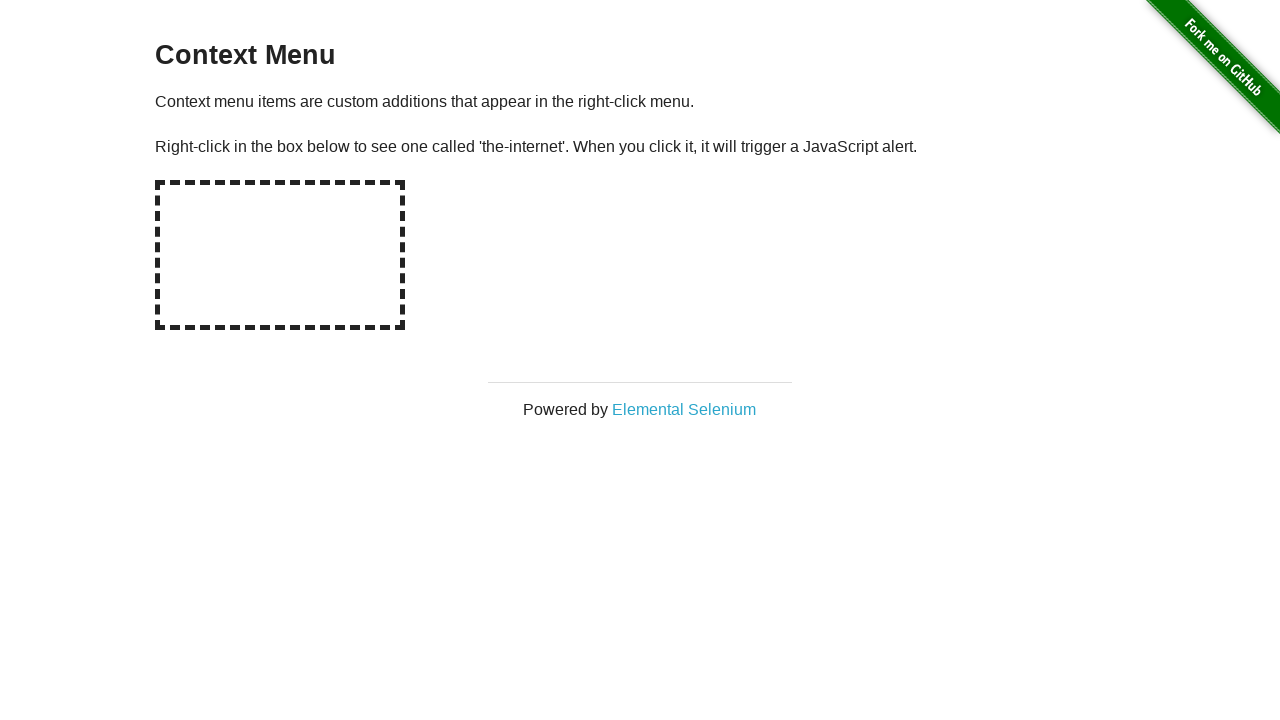

Right-clicked on the hot-spot element to open context menu at (280, 255) on #hot-spot
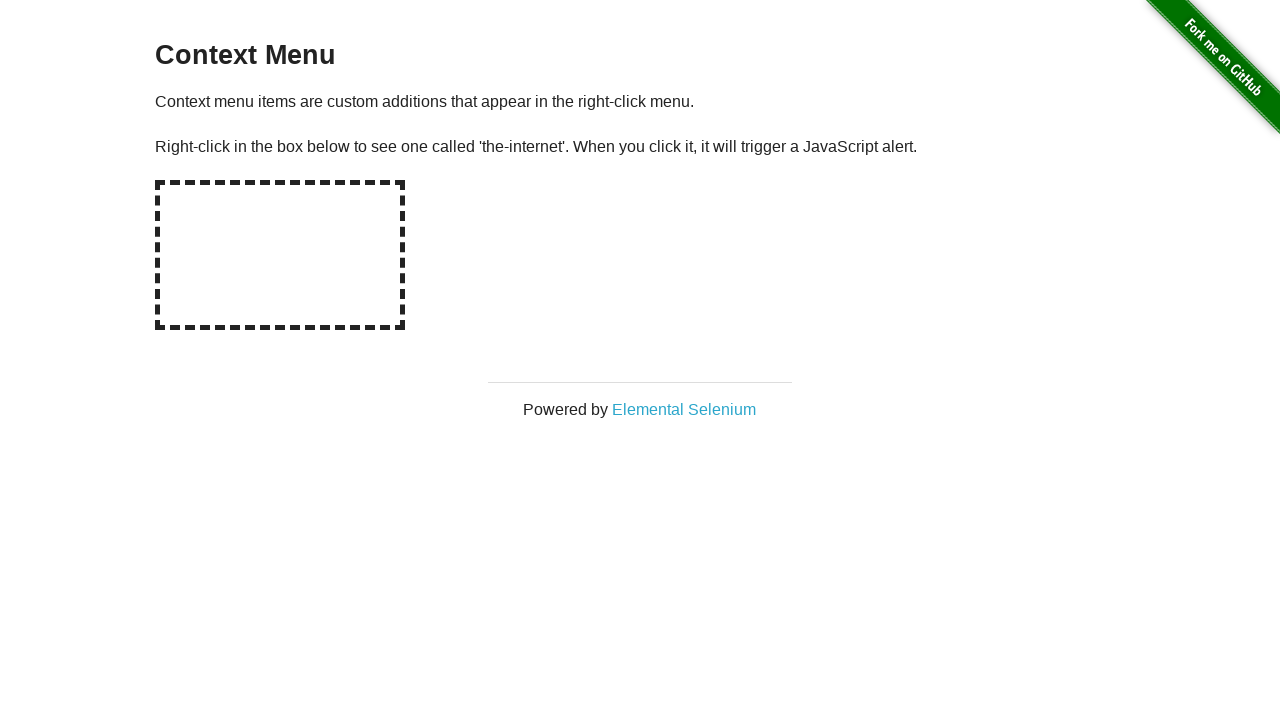

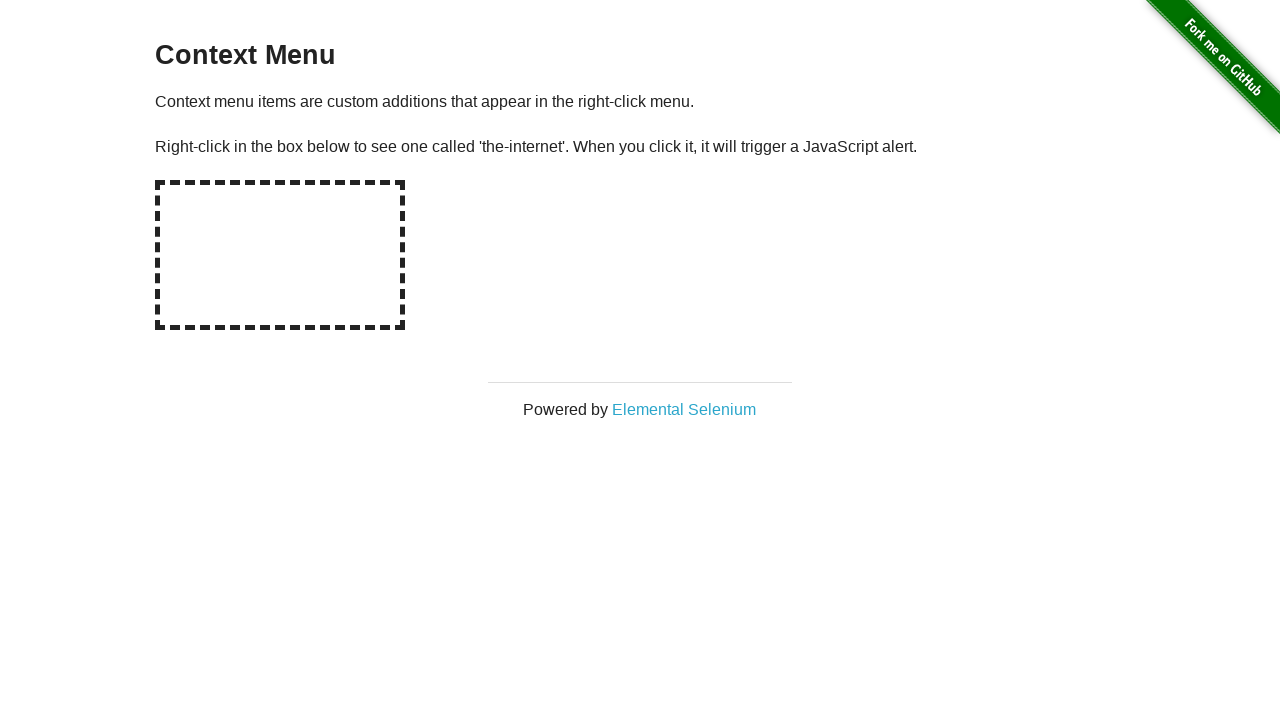